Tests the login form error handling by entering incorrect credentials and verifying that the appropriate error message "Incorrect login or password" is displayed.

Starting URL: https://login1.nextbasecrm.com/

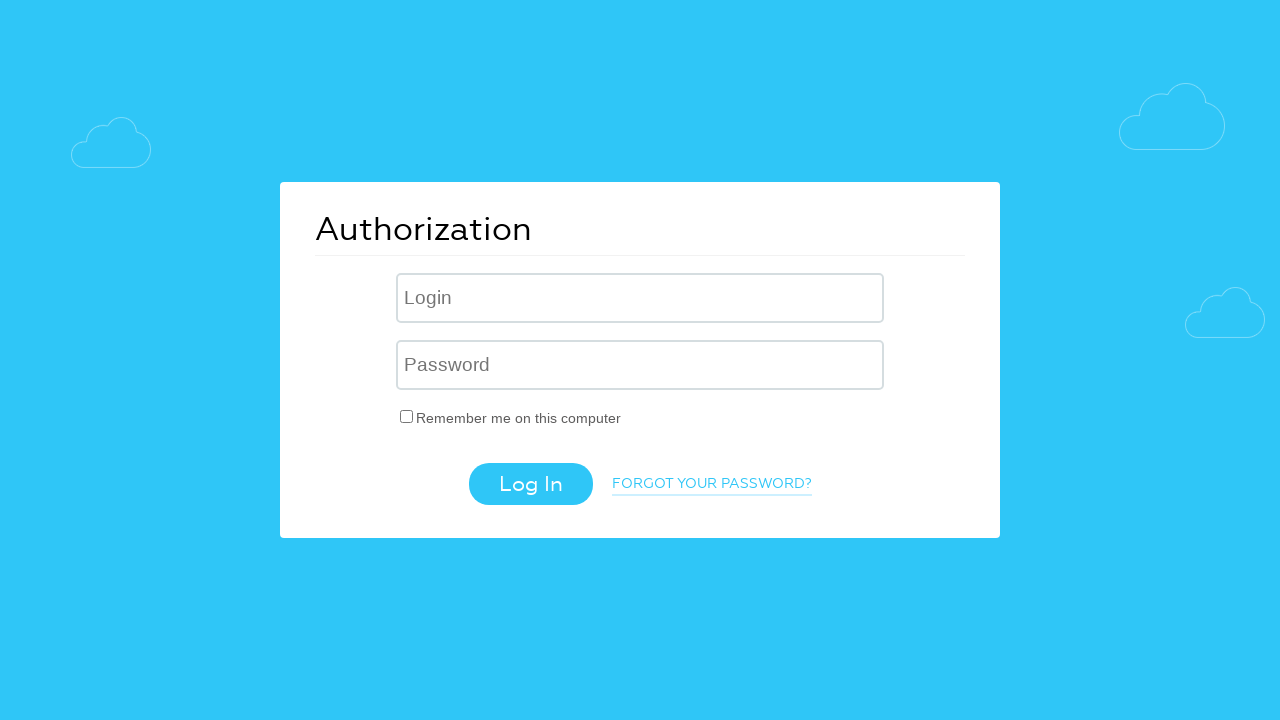

Filled login field with incorrect username 'incorrect' on .login-inp
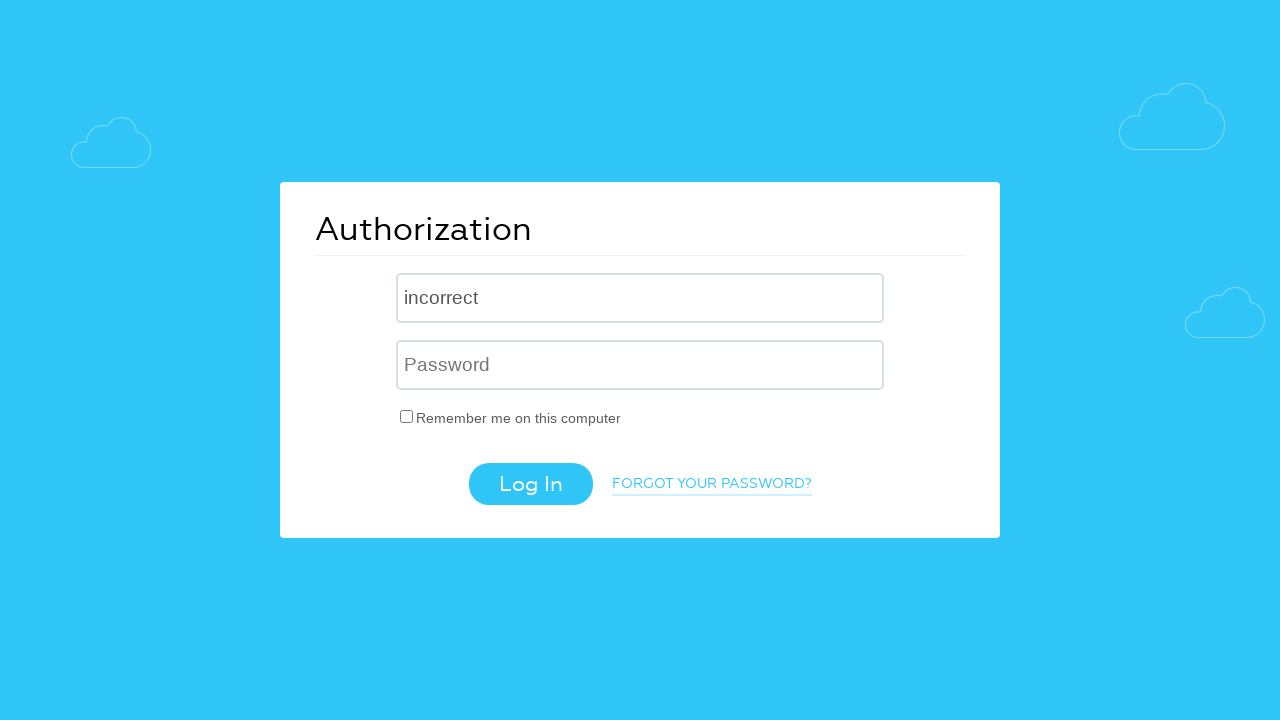

Filled password field with incorrect password 'incorrect' on input[name='USER_PASSWORD']
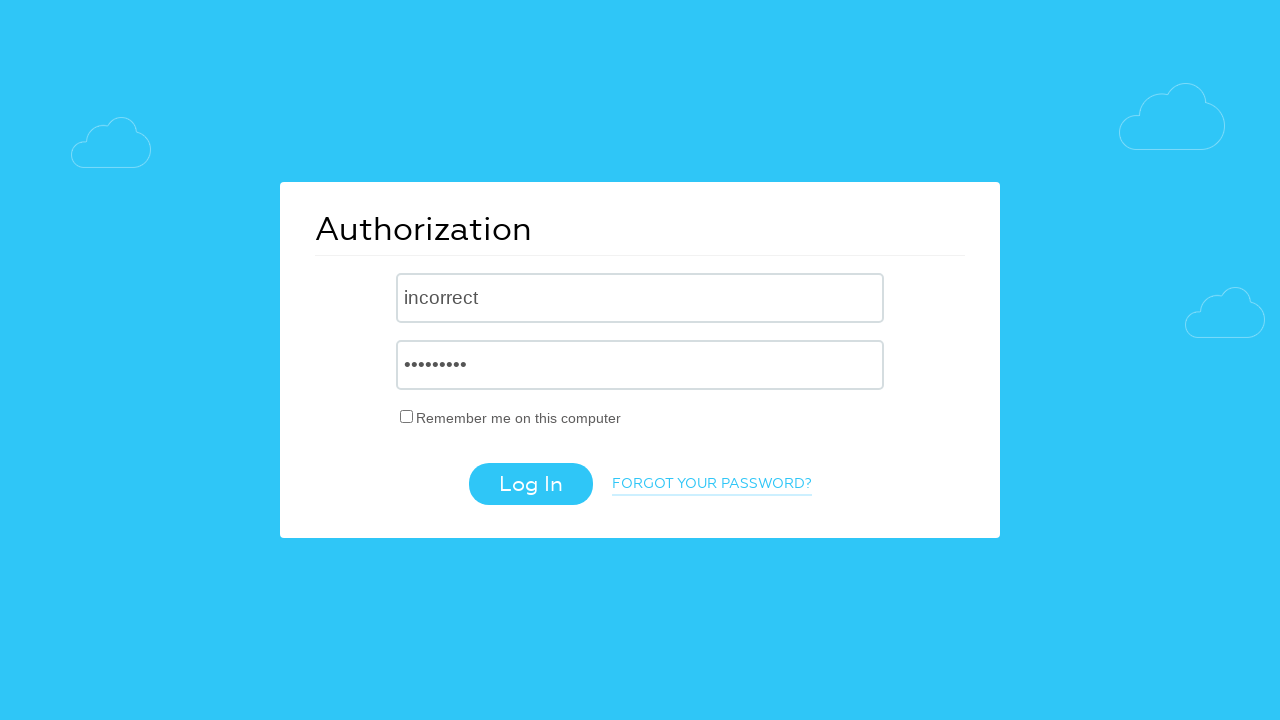

Clicked login button at (530, 484) on .login-btn
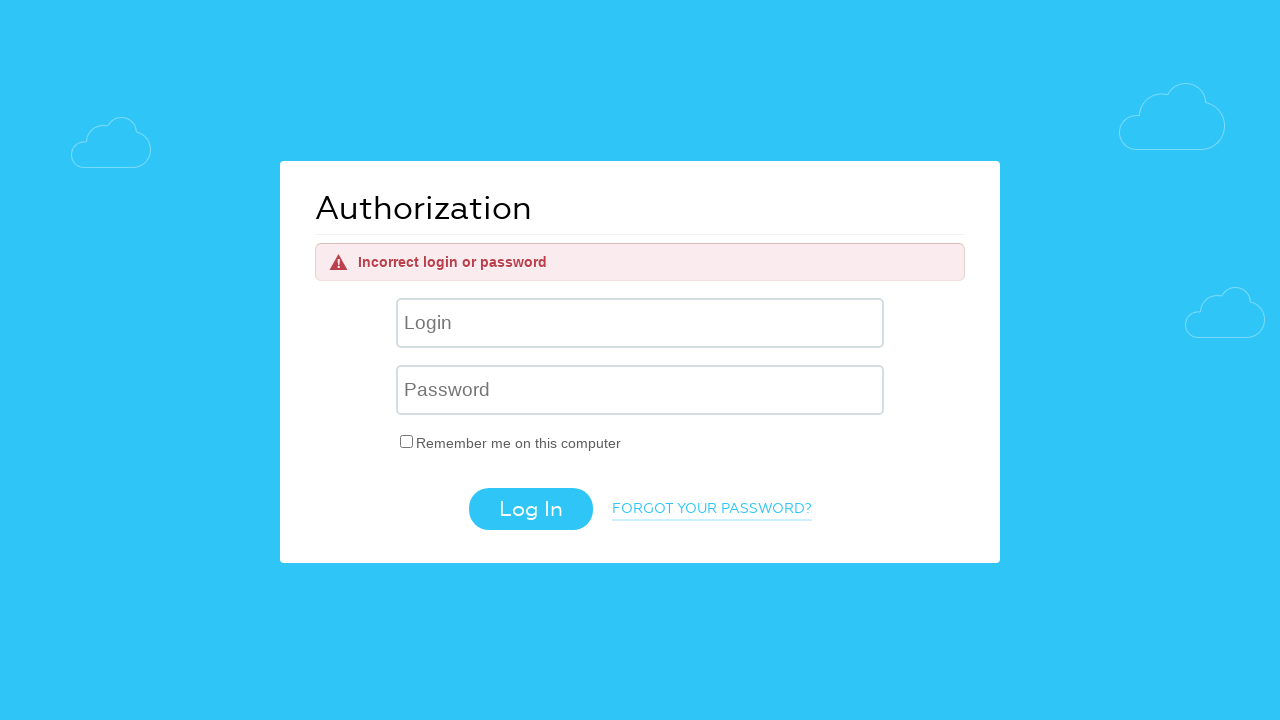

Error message element appeared
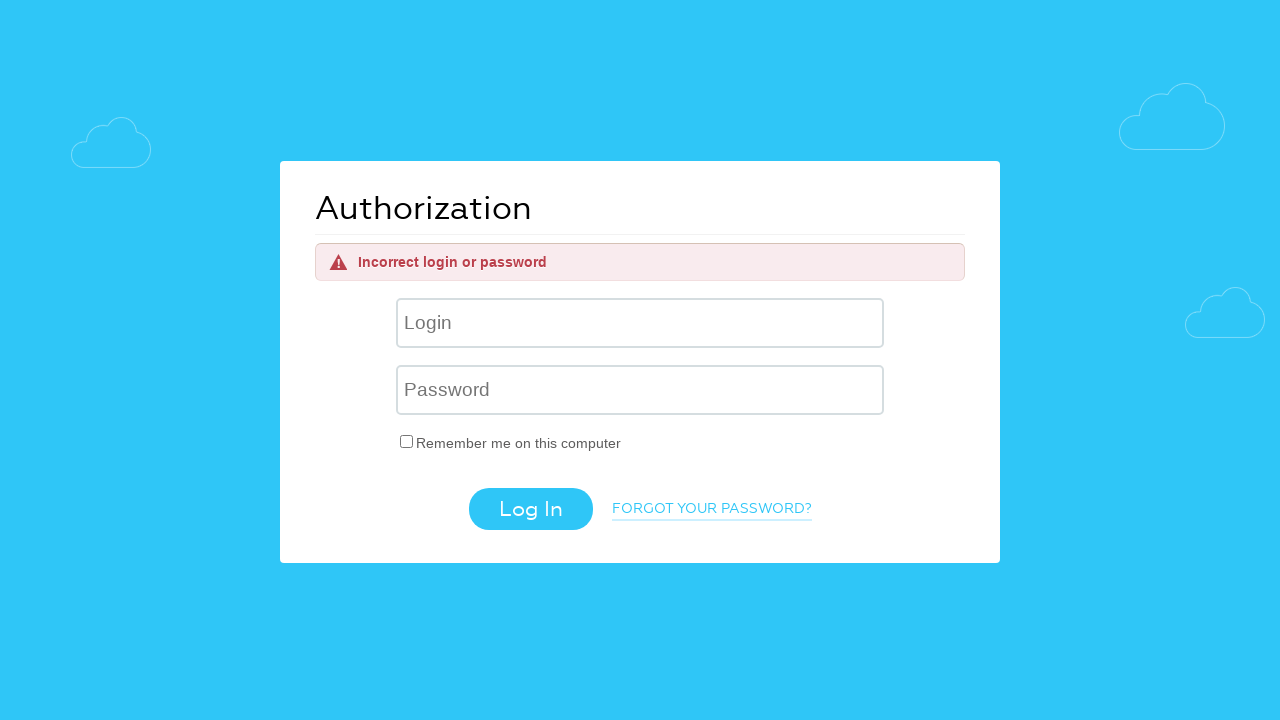

Retrieved error message text content
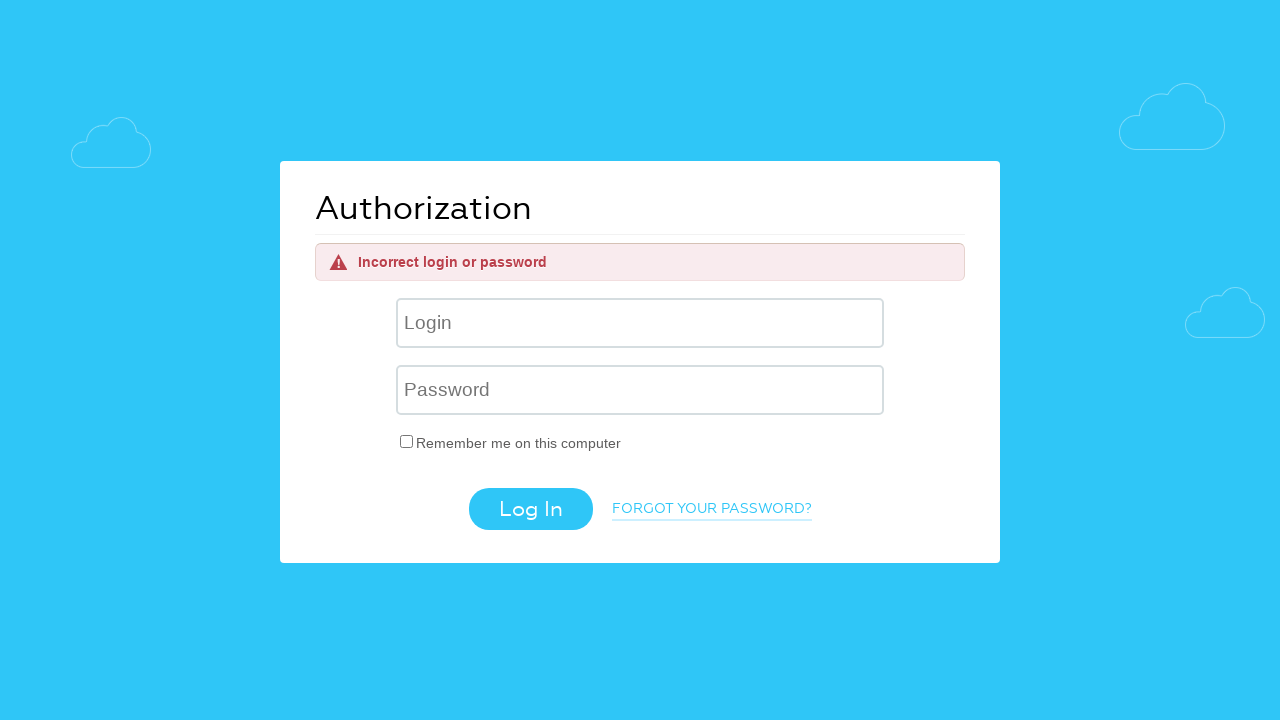

Verified error message is 'Incorrect login or password'
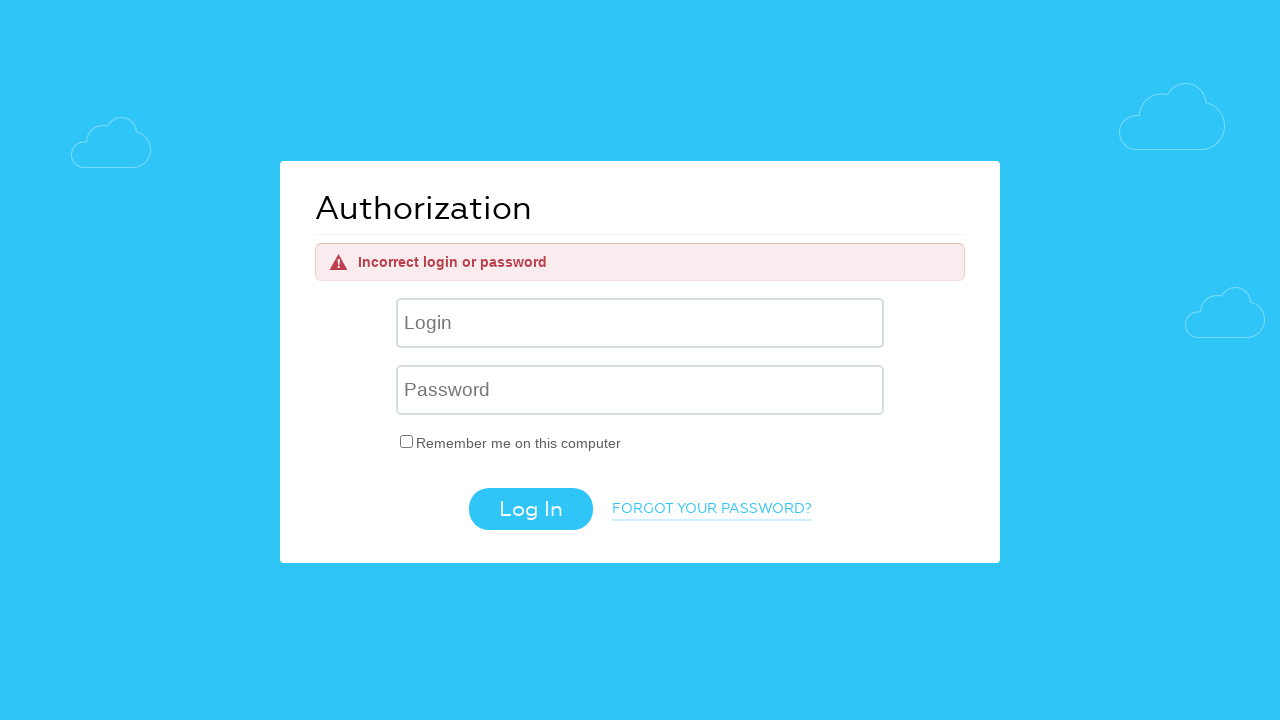

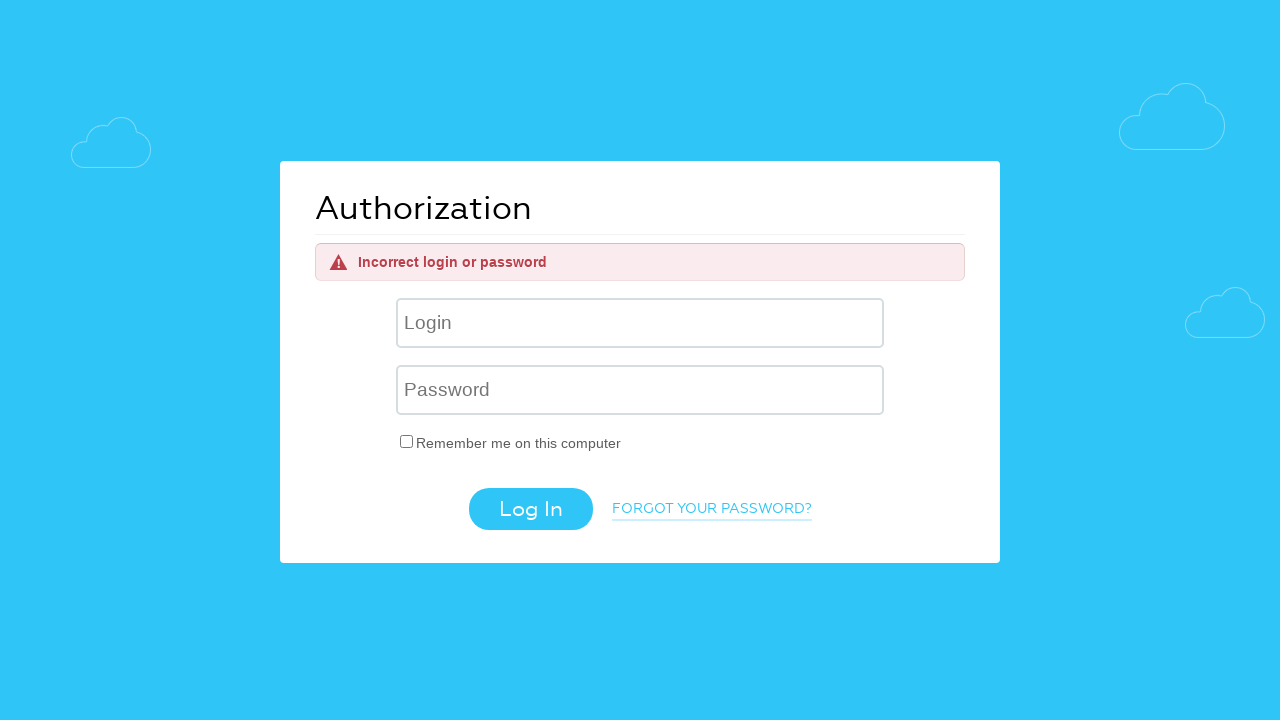